Tests hidden element text extraction by entering text in a place field with arrow key navigation

Starting URL: https://www.apsrtconline.in/

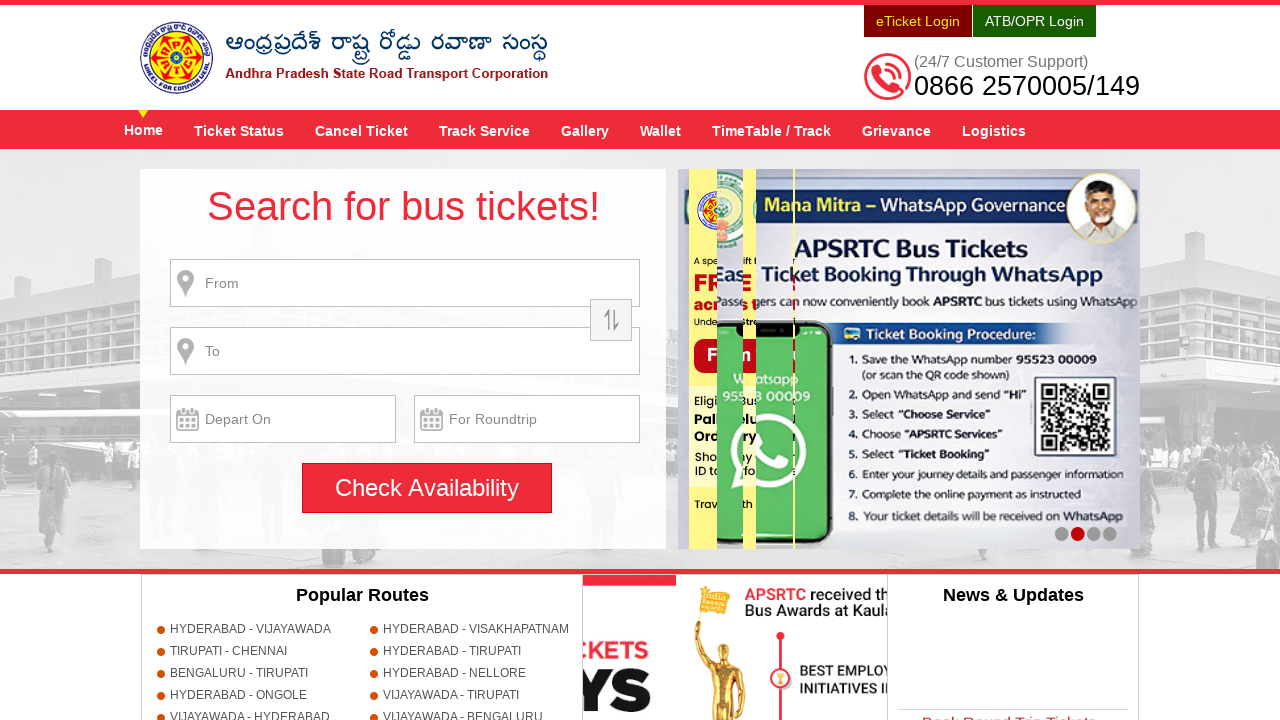

Filled 'From Place' field with 'Kur' on input[id*='fromPlaceName']
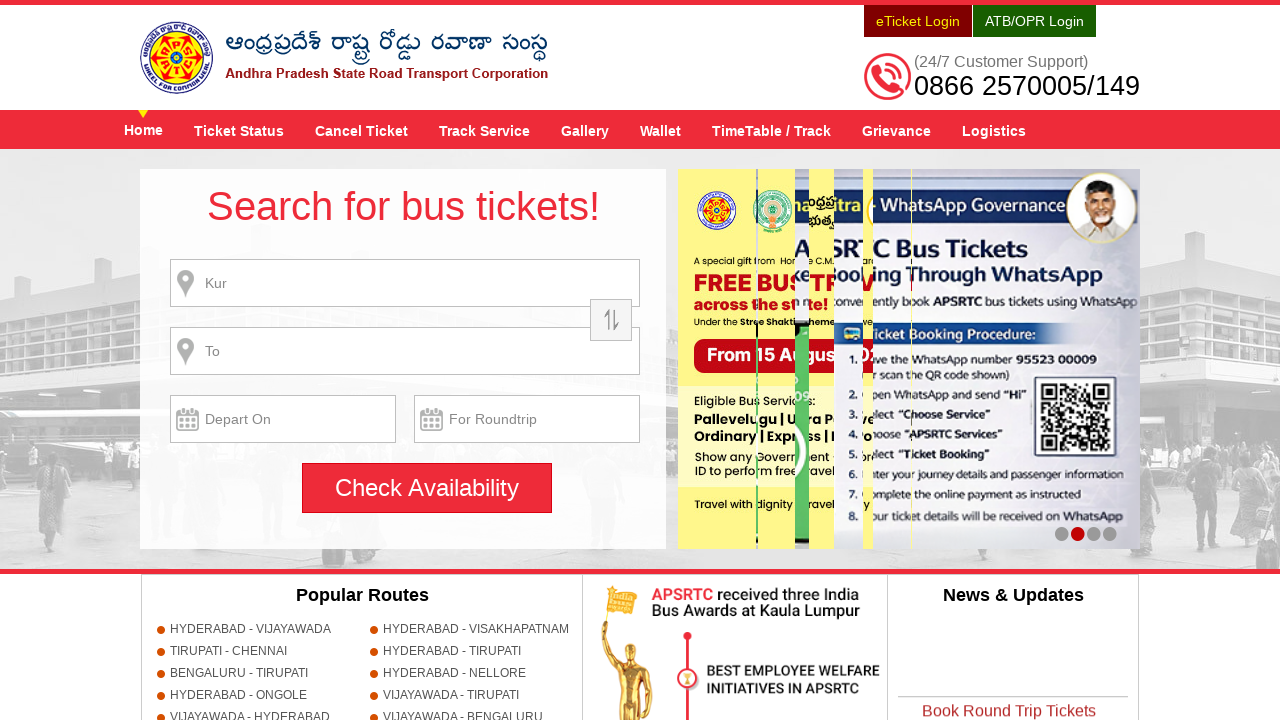

Pressed ArrowDown to navigate dropdown after entering 'Kur' on input[id*='fromPlaceName']
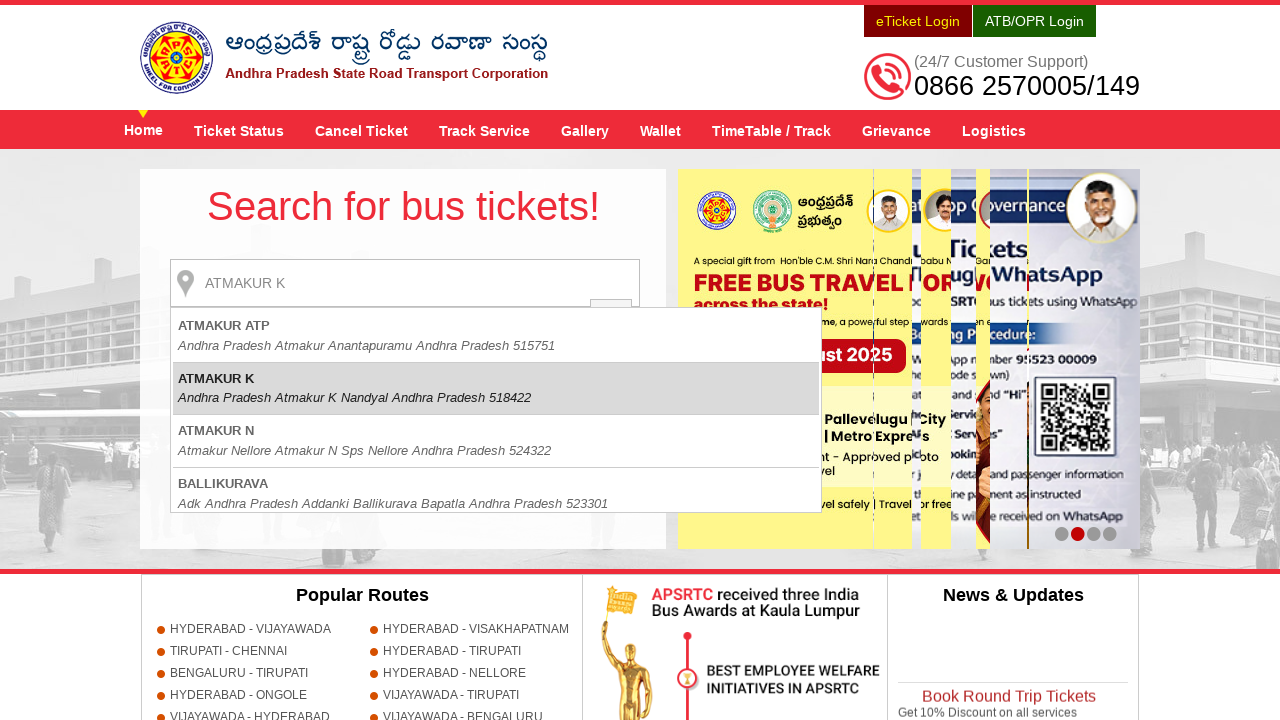

Waited 3 seconds for dropdown to stabilize
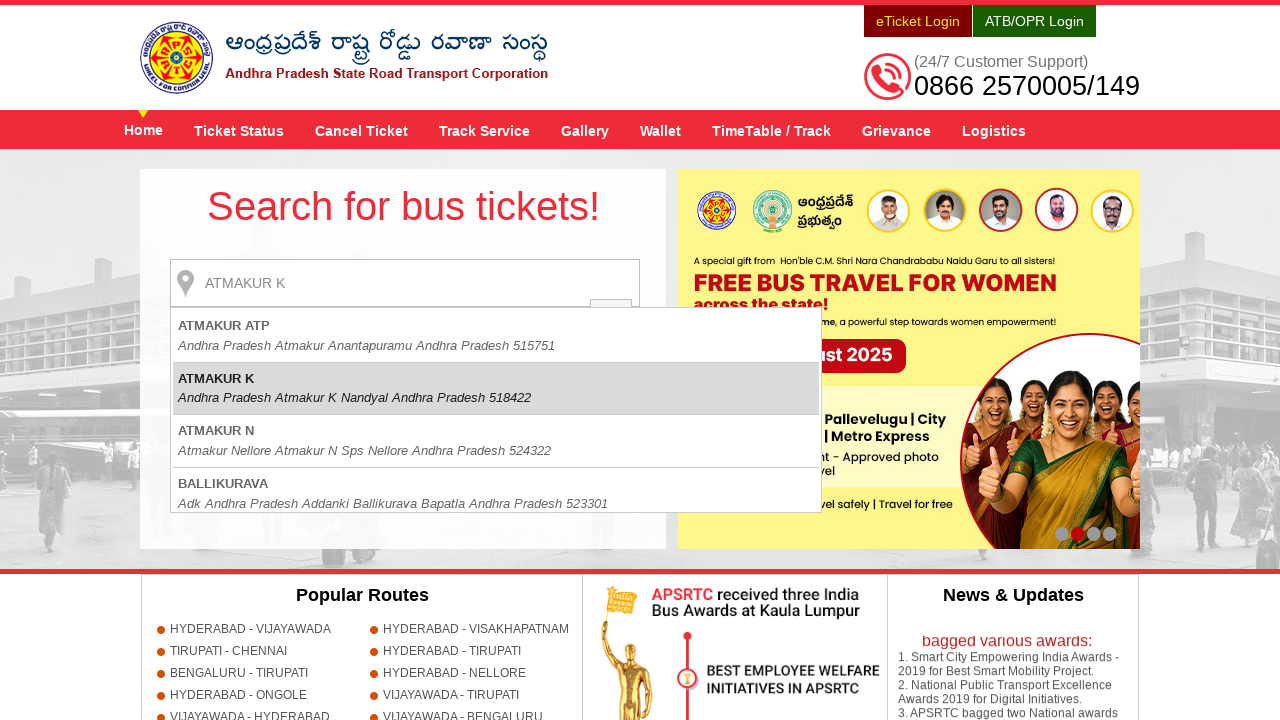

Pressed ArrowDown again to select next dropdown option on input[id*='fromPlaceName']
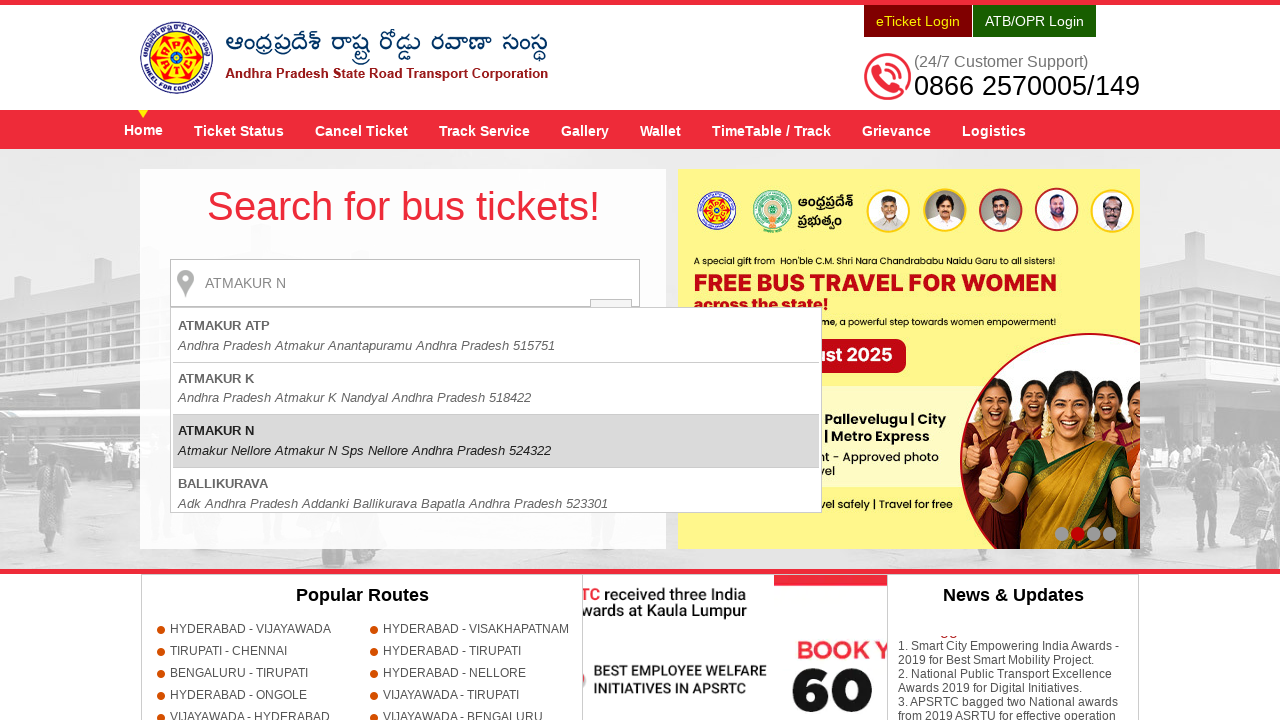

Waited 2 seconds for selection to complete
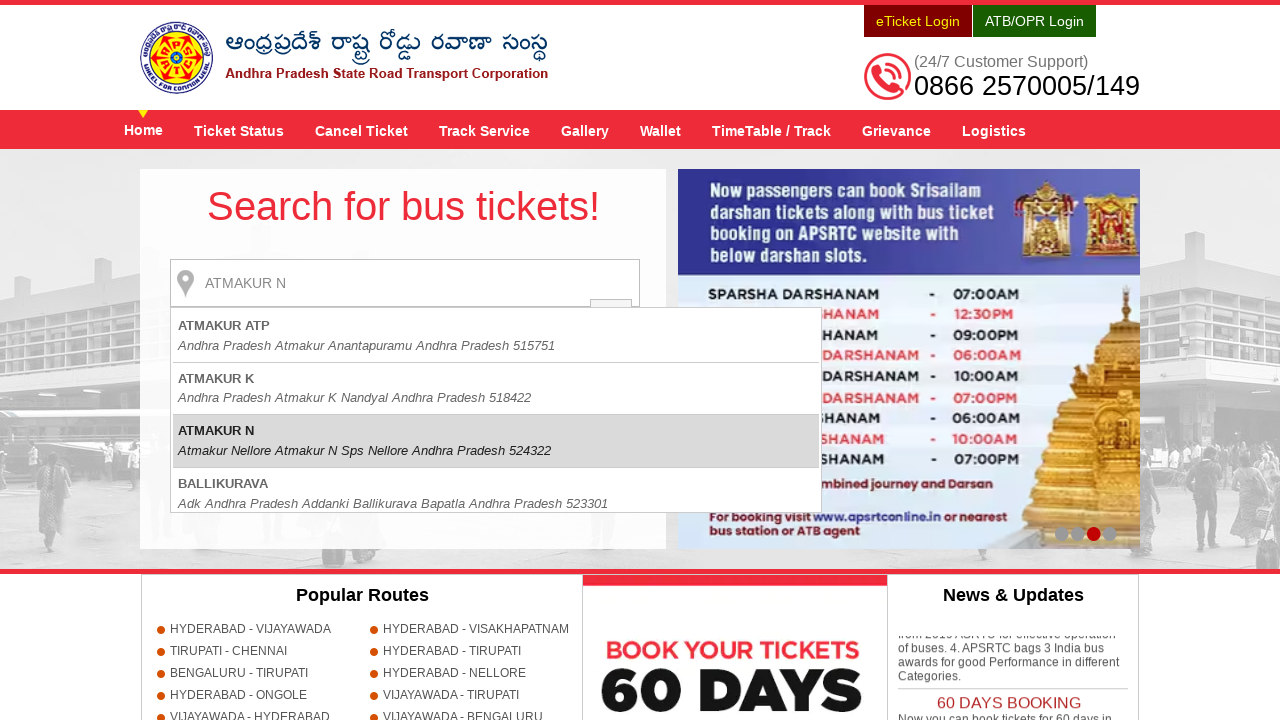

Located 'From Place' input element
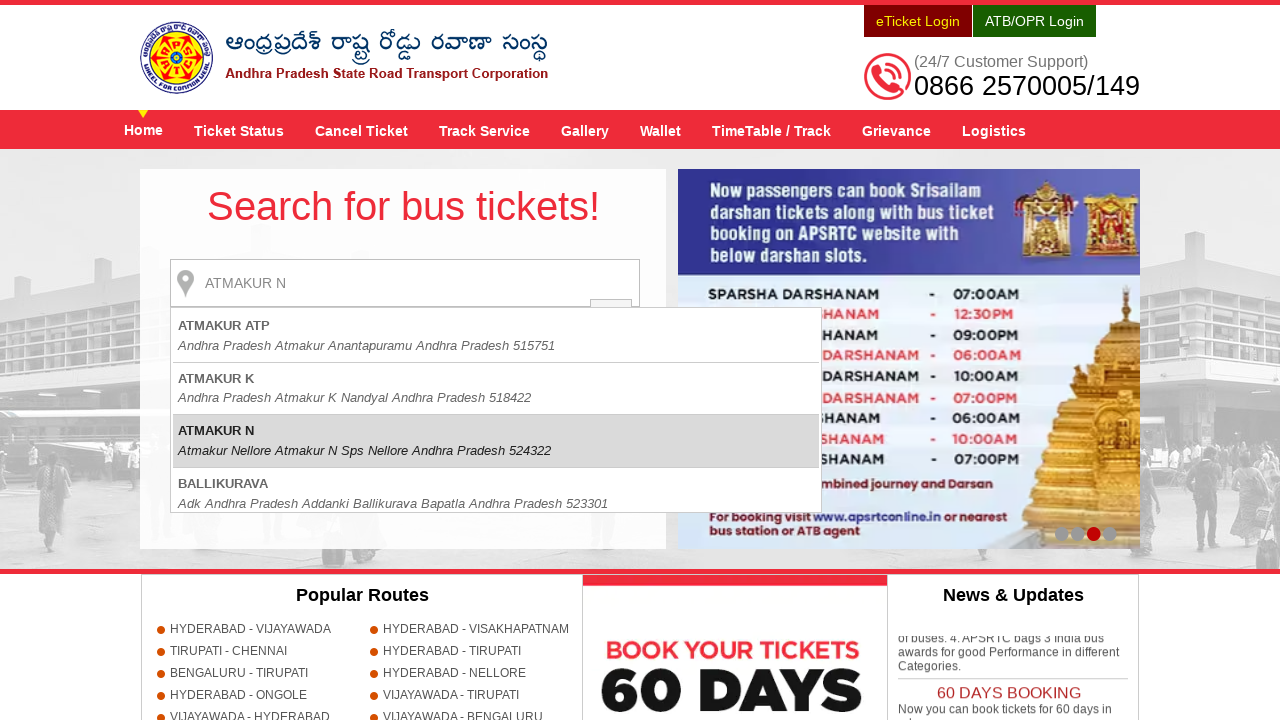

Extracted text value from 'From Place' field: 'ATMAKUR N'
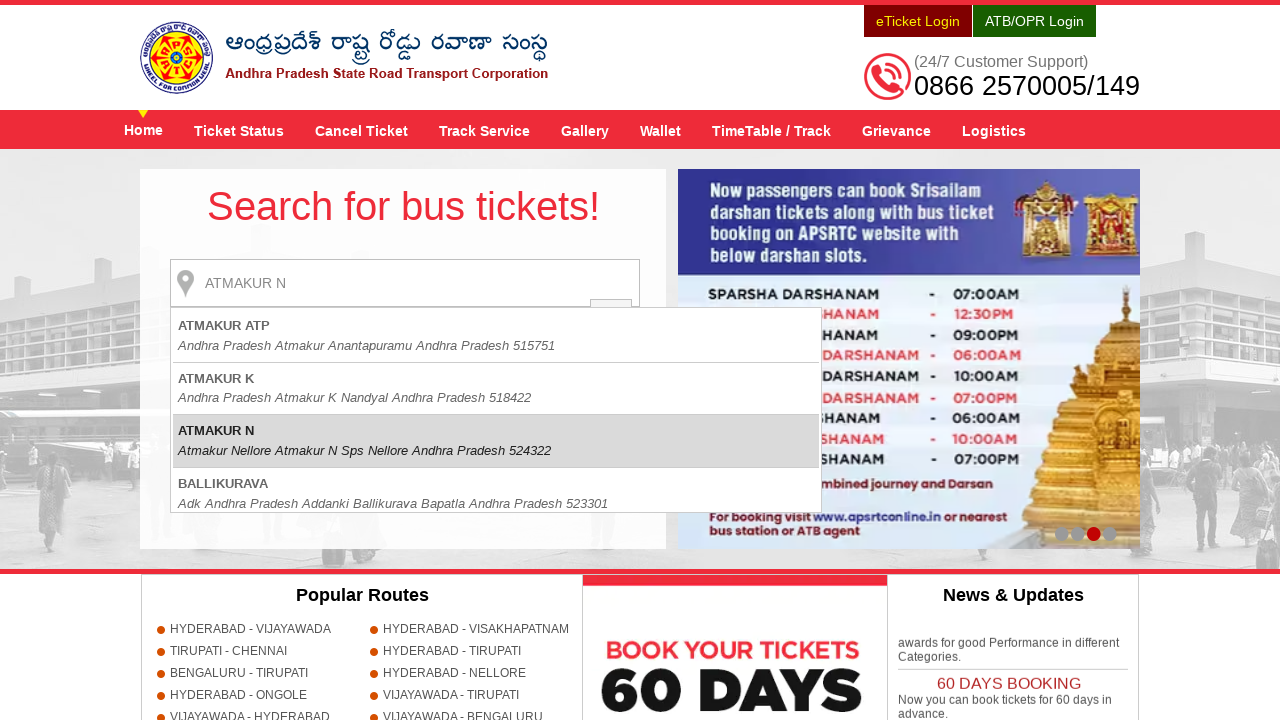

Printed extracted value: 'The value in the From Place is ATMAKUR N'
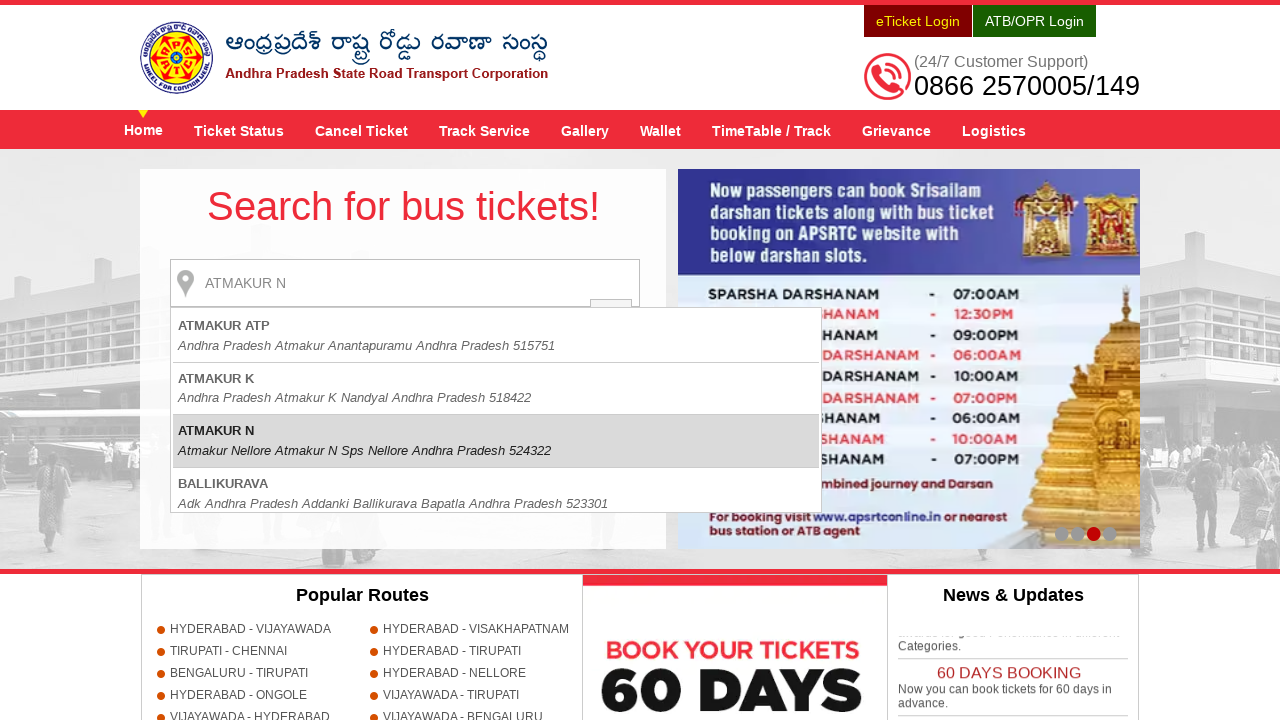

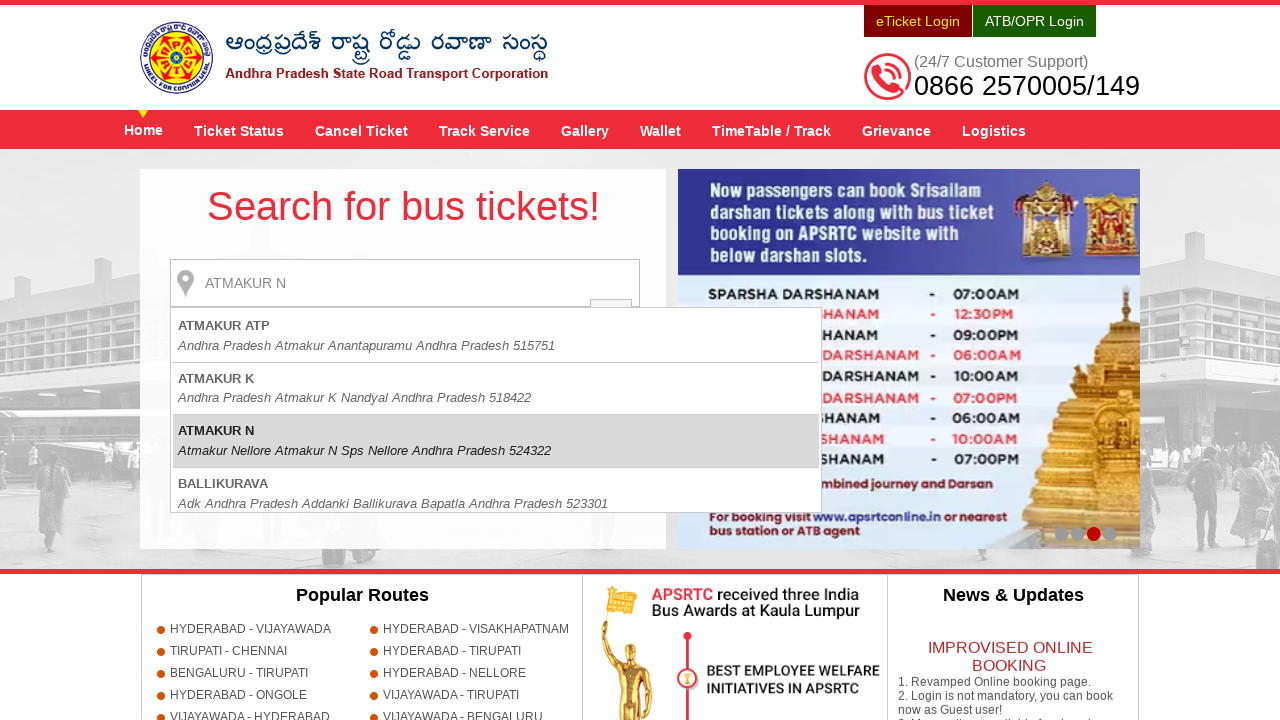